Tests adding specific items (Cucumber, Carrot, Beetroot) to the shopping cart on a vegetable e-commerce practice site by iterating through product listings and clicking the add to cart button for matching items.

Starting URL: https://rahulshettyacademy.com/seleniumPractise/

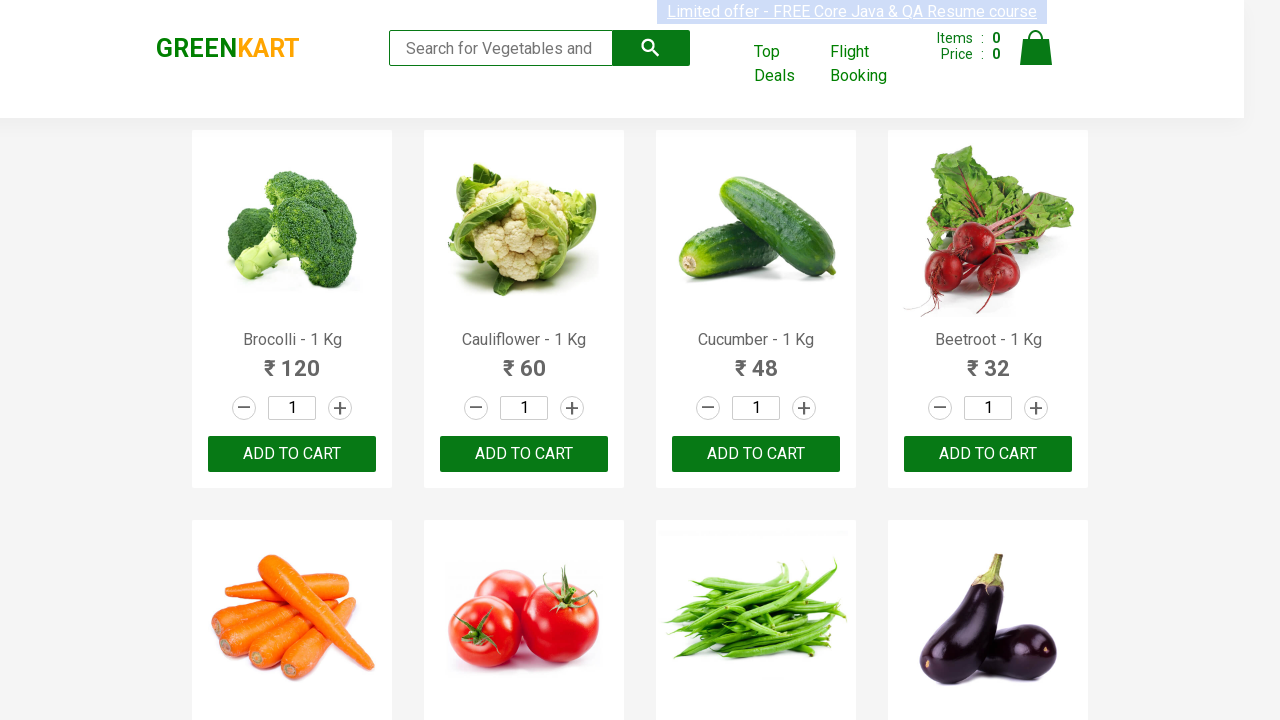

Waited for product listings to load
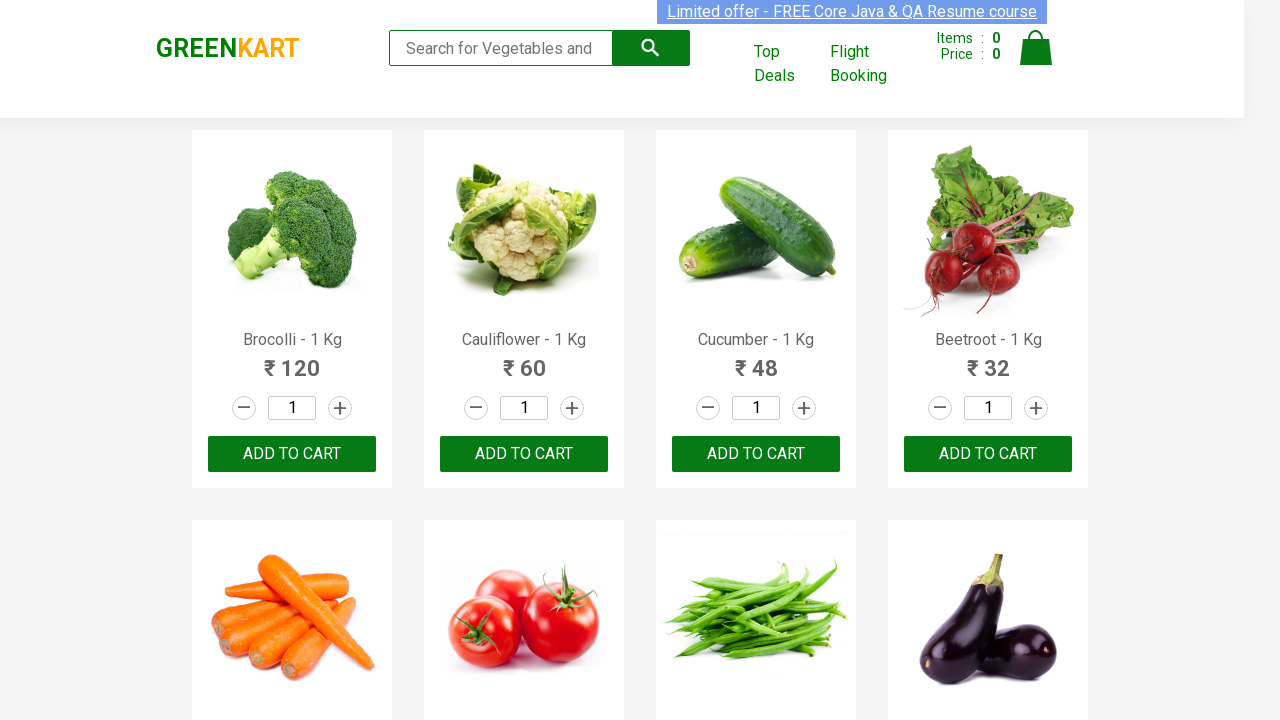

Retrieved all product name elements from page
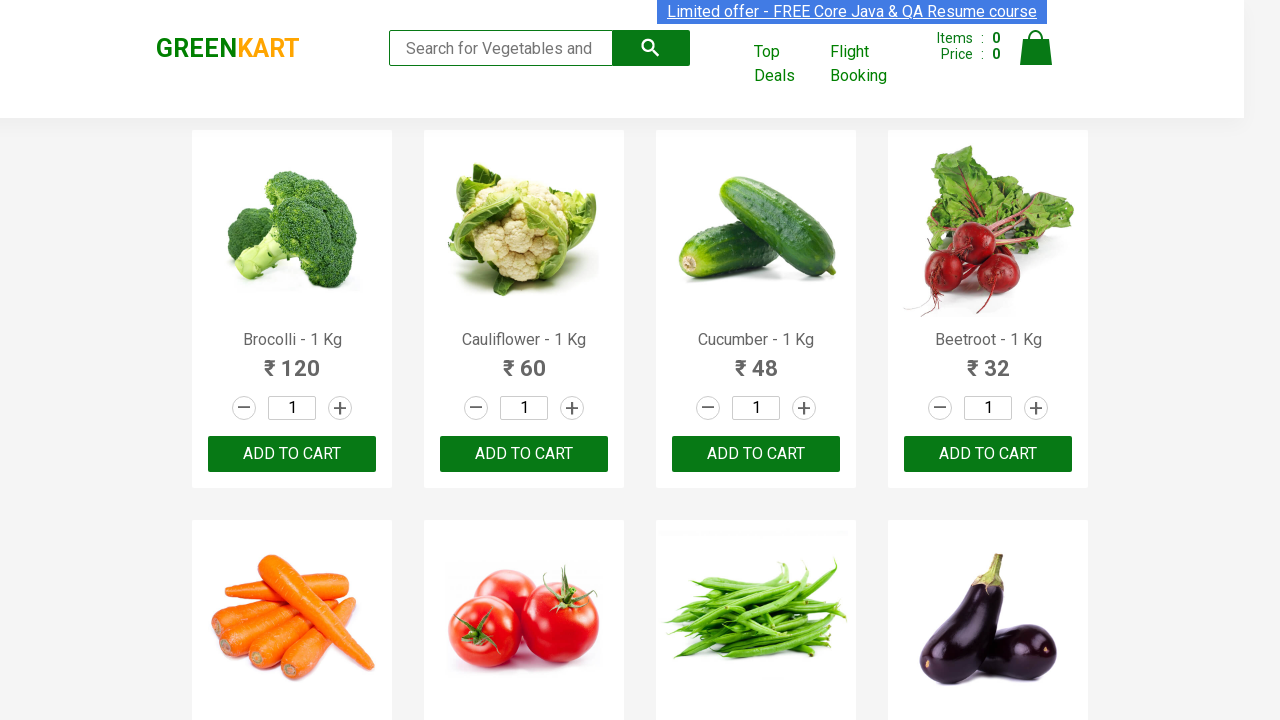

Extracted product name: 'Brocolli' from listing
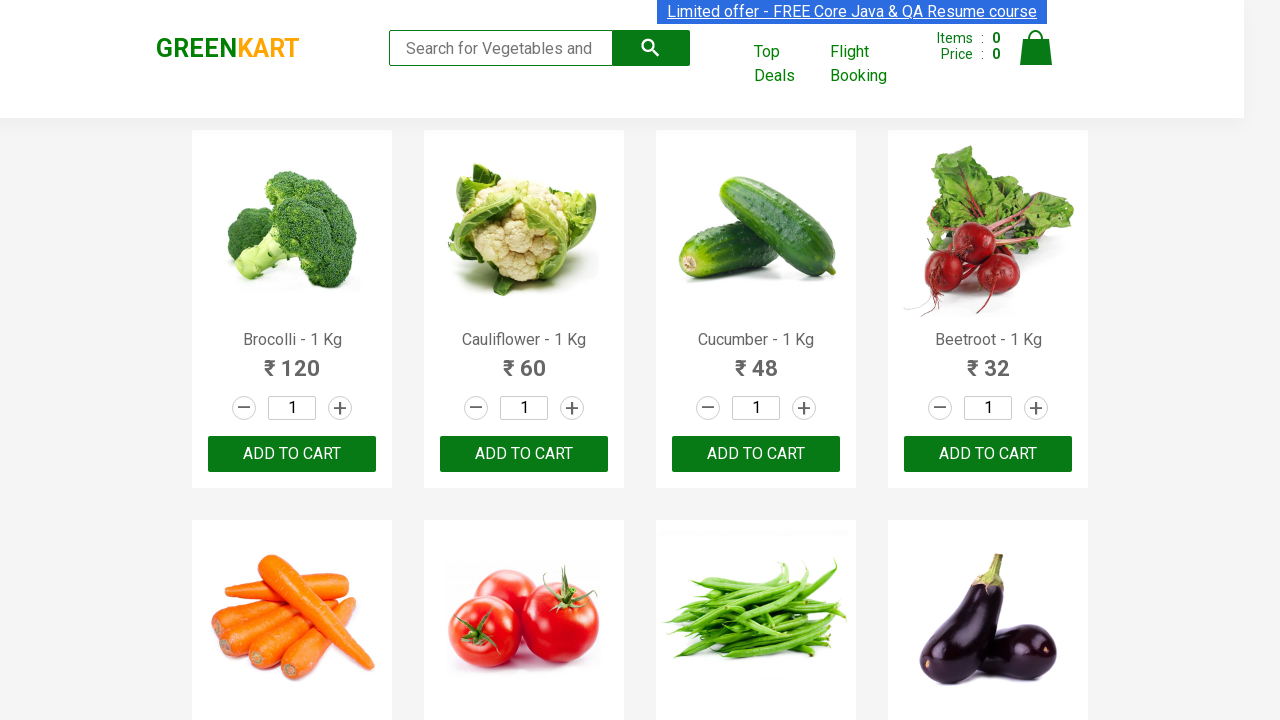

Extracted product name: 'Cauliflower' from listing
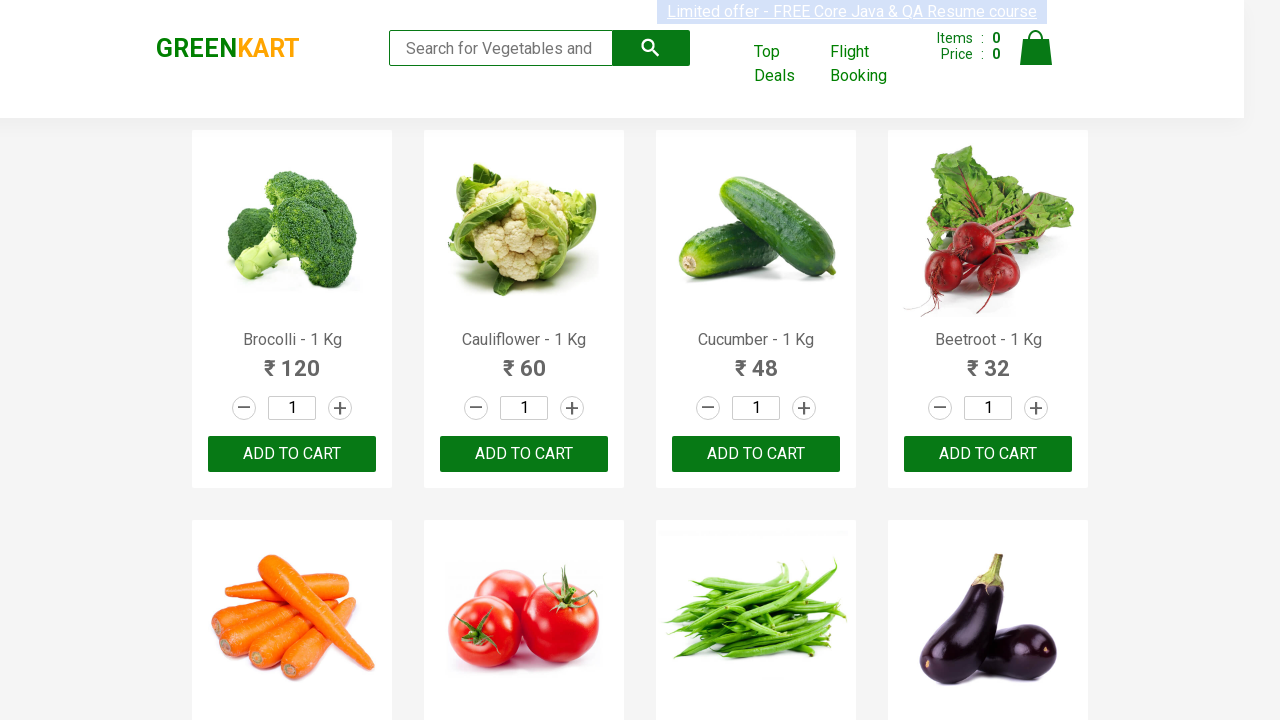

Extracted product name: 'Cucumber' from listing
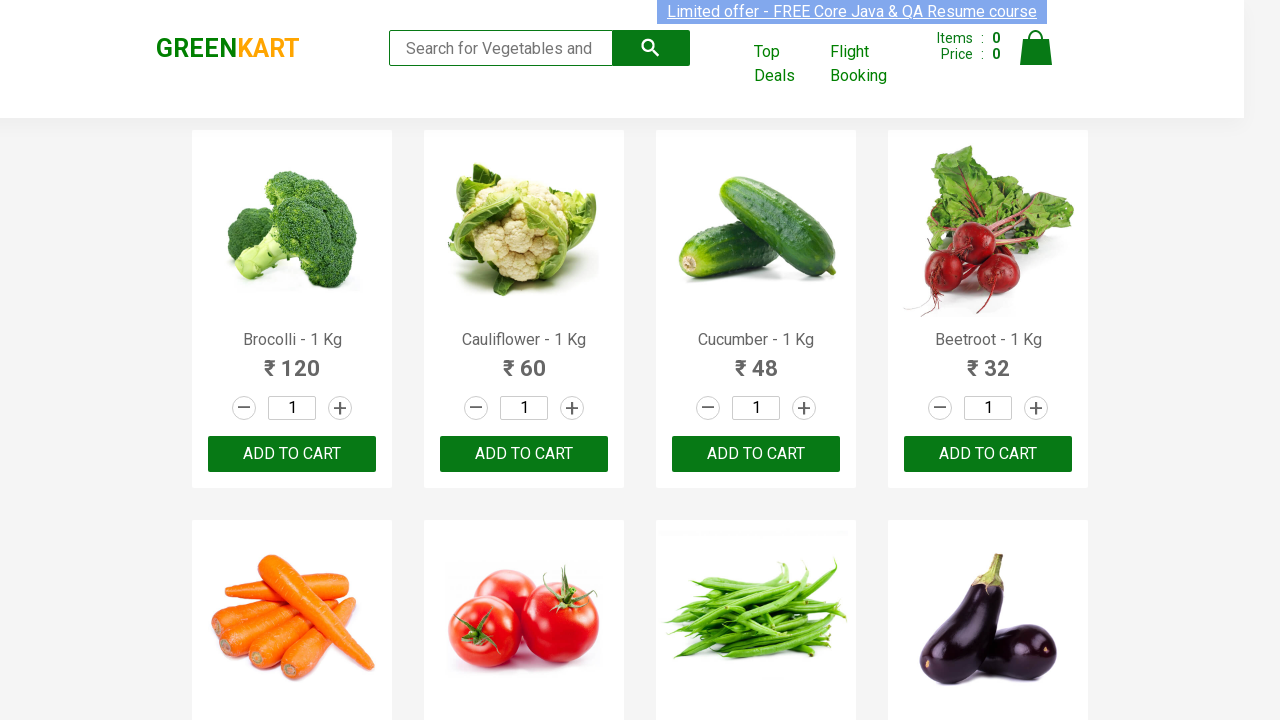

Clicked 'Add to Cart' button for 'Cucumber' at (756, 454) on div.product-action button >> nth=2
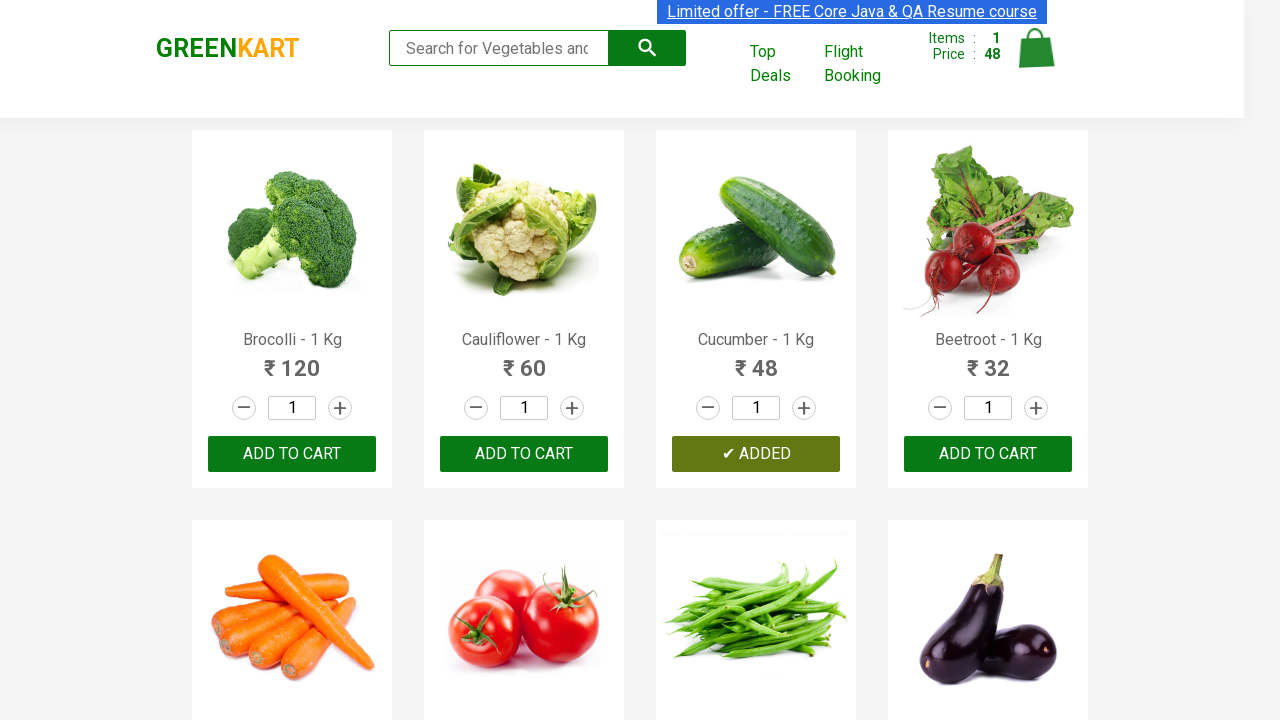

Extracted product name: 'Beetroot' from listing
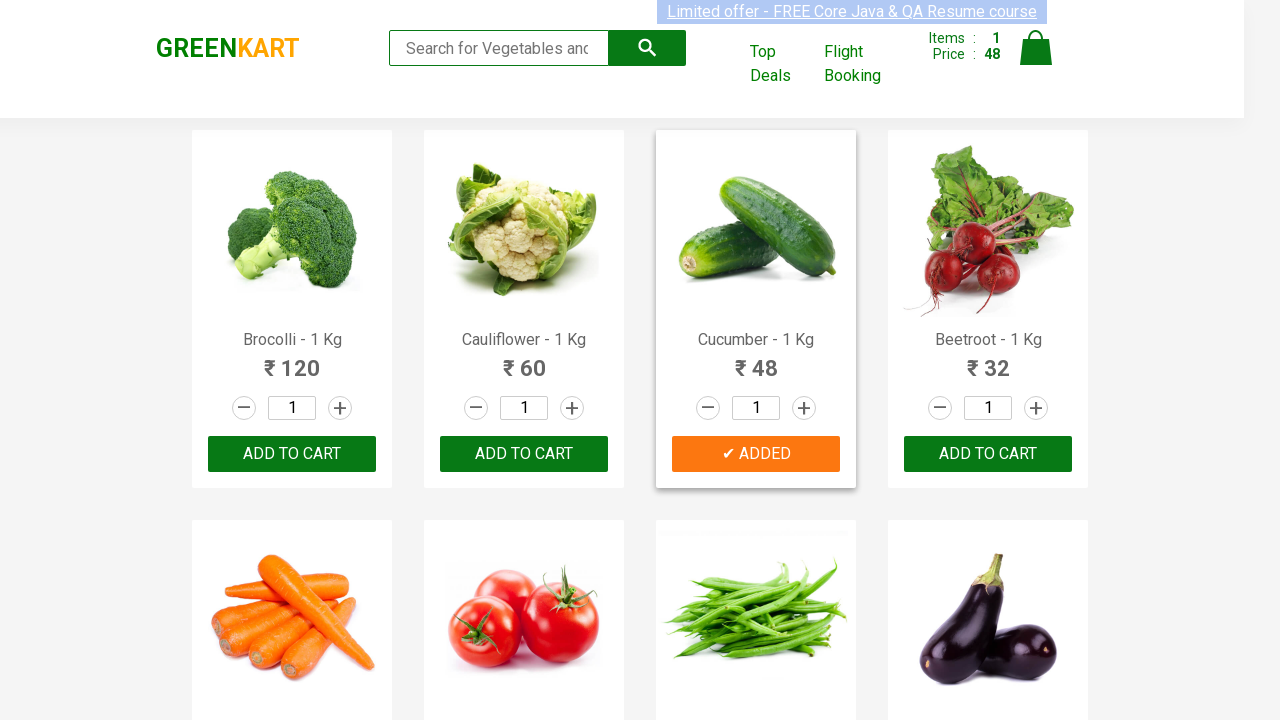

Clicked 'Add to Cart' button for 'Beetroot' at (988, 454) on div.product-action button >> nth=3
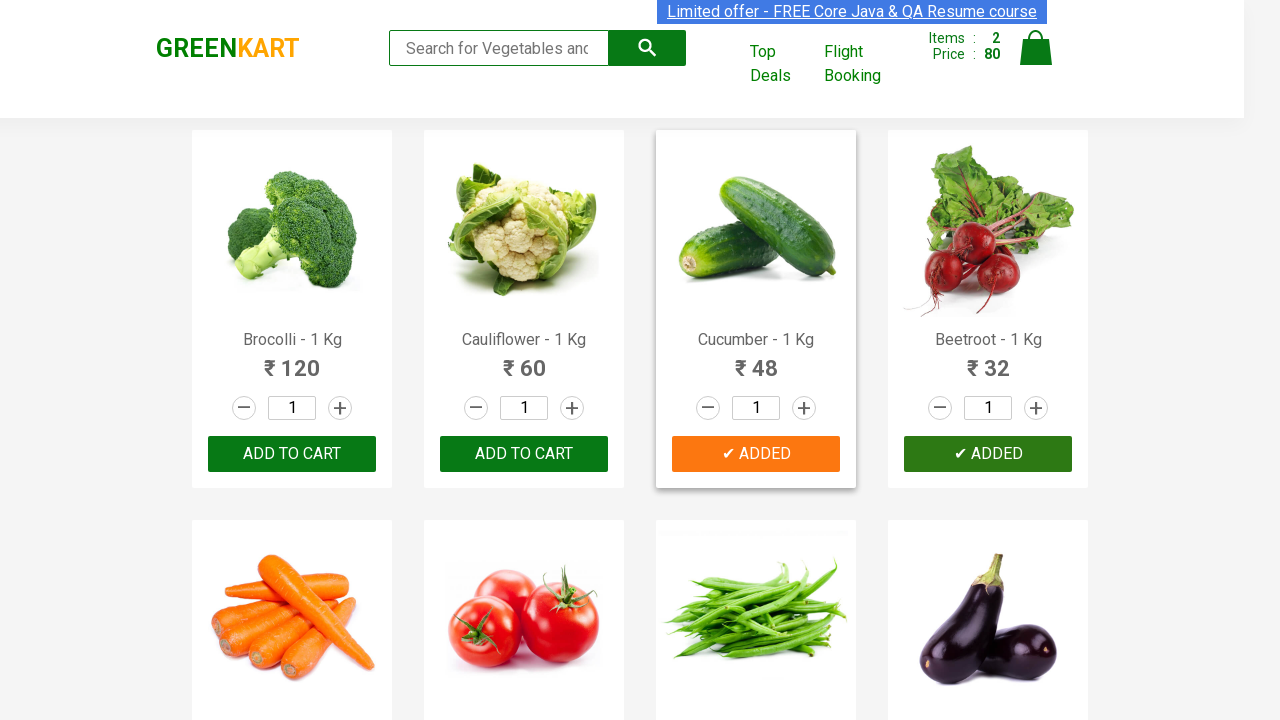

Extracted product name: 'Carrot' from listing
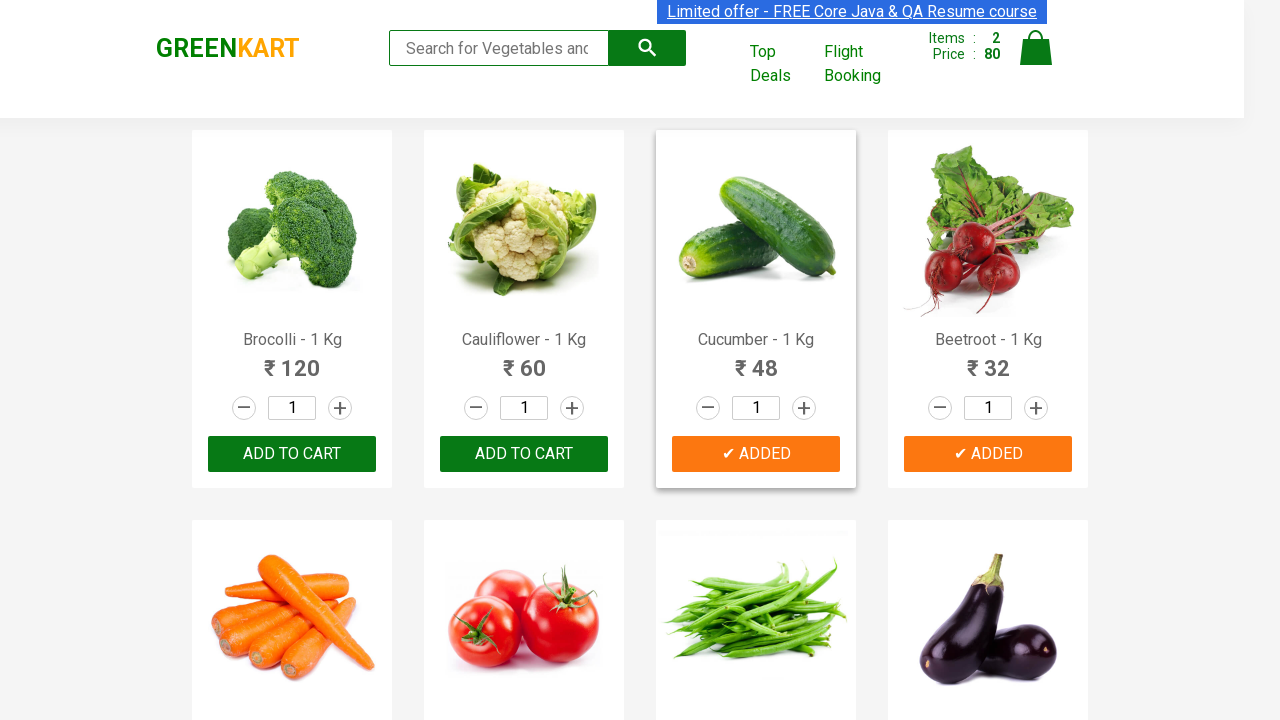

Clicked 'Add to Cart' button for 'Carrot' at (292, 360) on div.product-action button >> nth=4
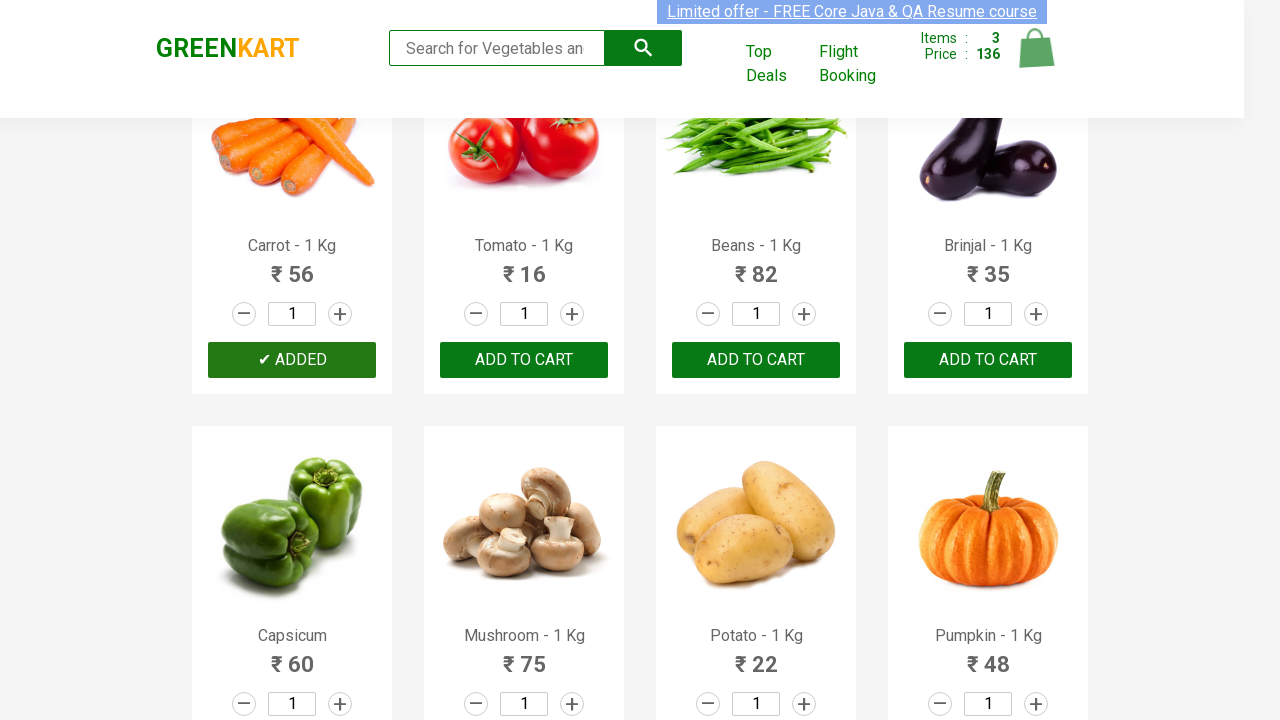

All 3 required items have been added to cart
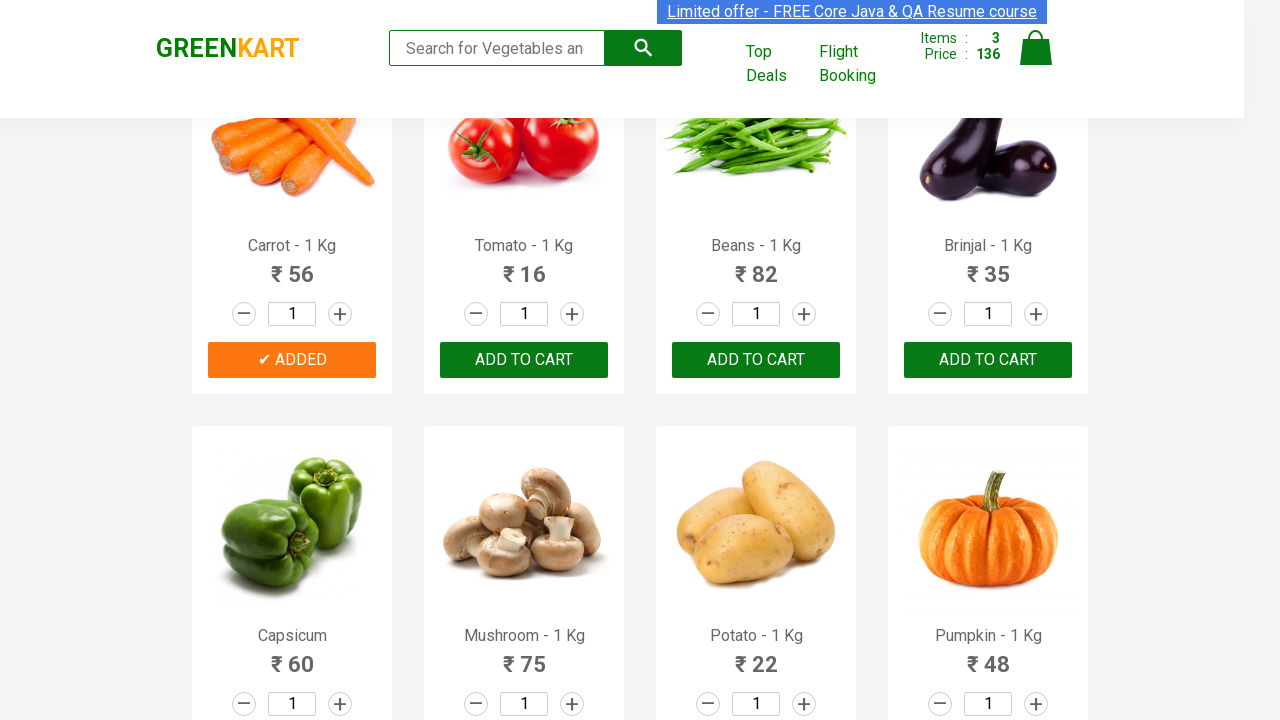

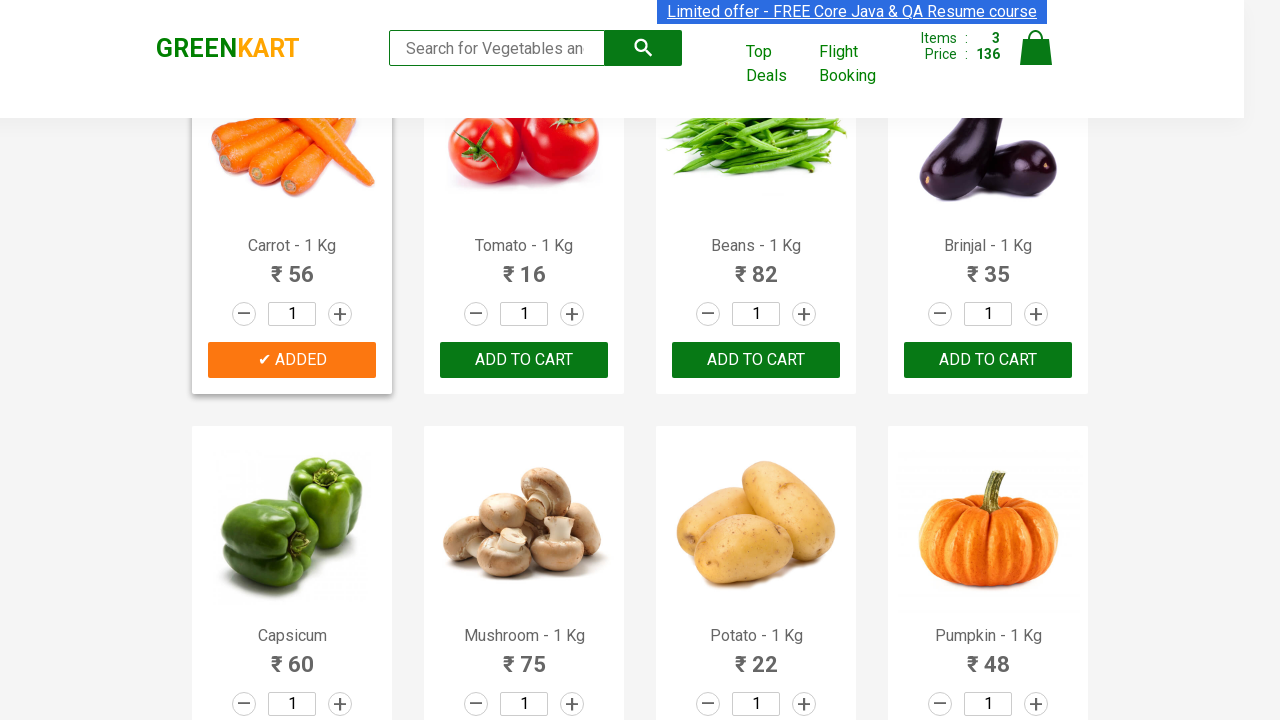